Navigates to an OpenCart login page and clicks on the logo image to return to the homepage

Starting URL: https://naveenautomationlabs.com/opencart/index.php?route=account/login

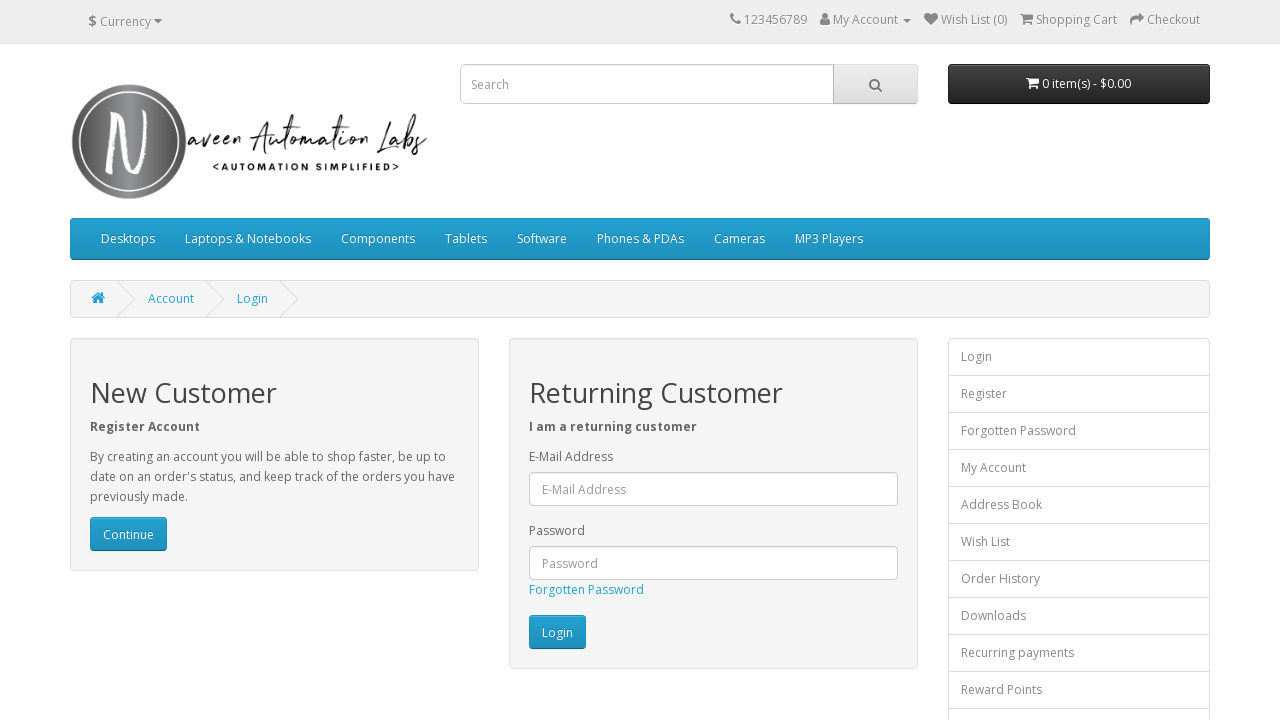

Navigated to OpenCart login page
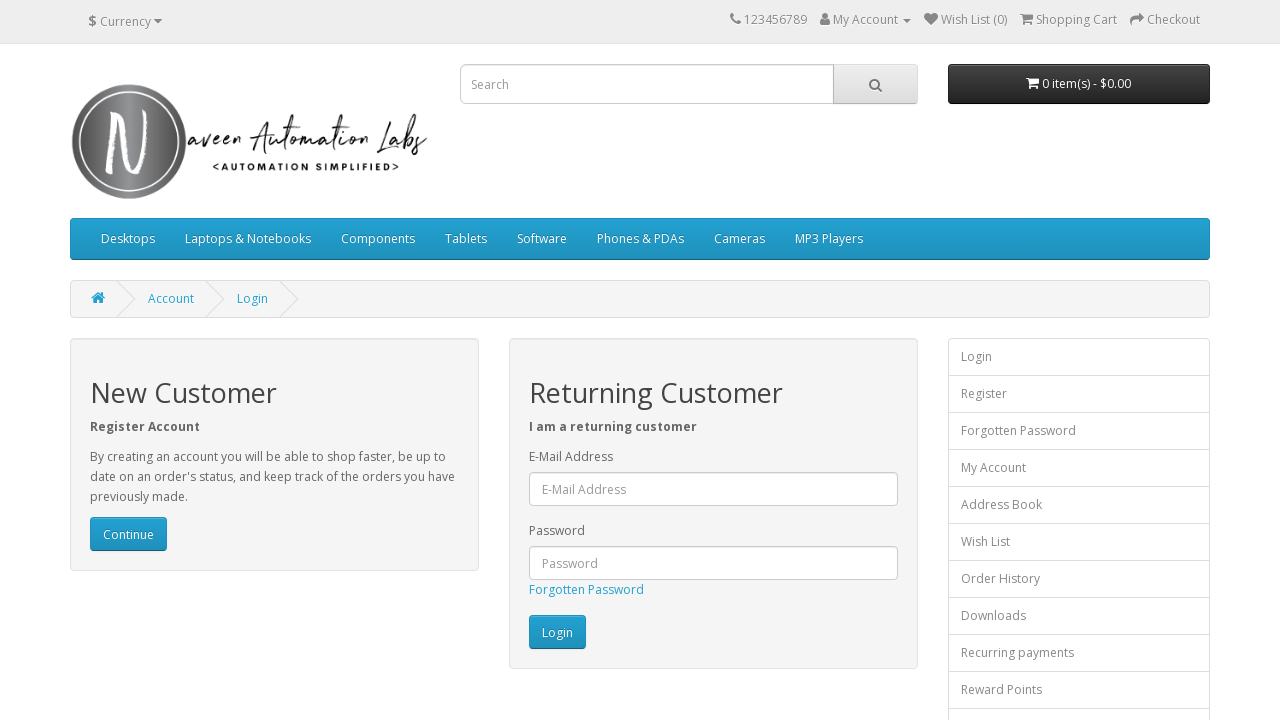

Clicked logo image to return to homepage at (250, 136) on .img-responsive
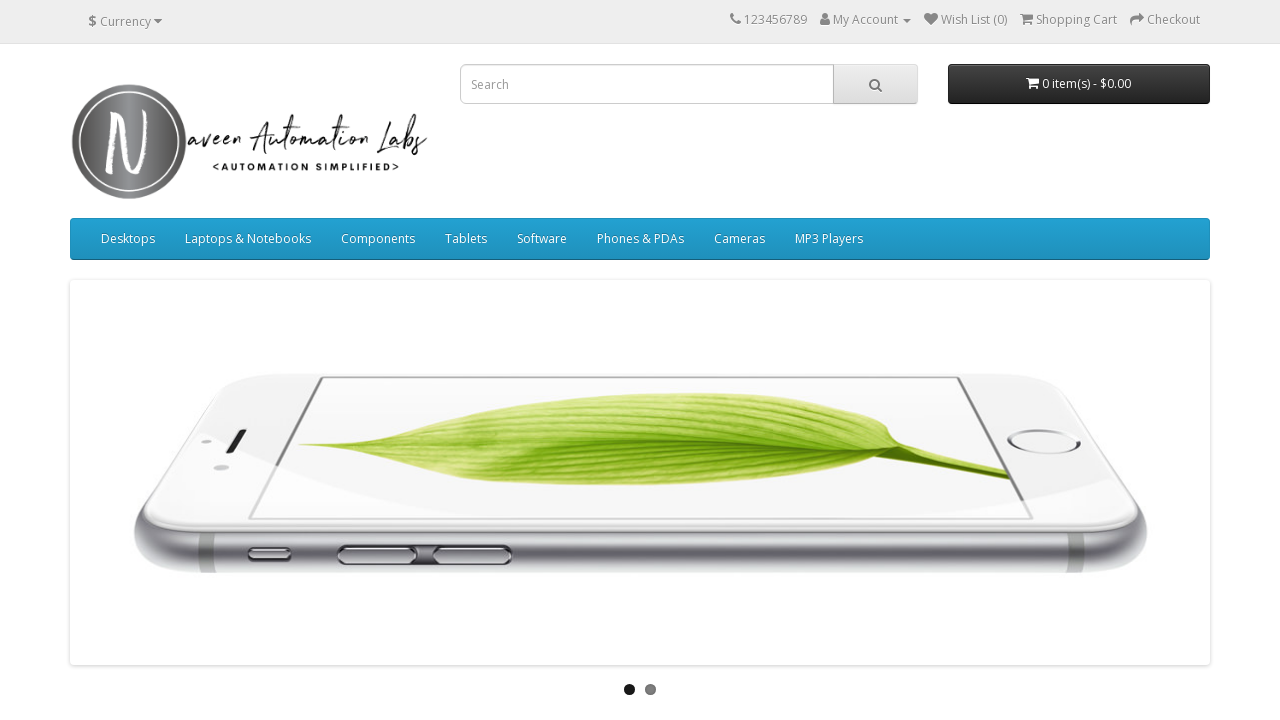

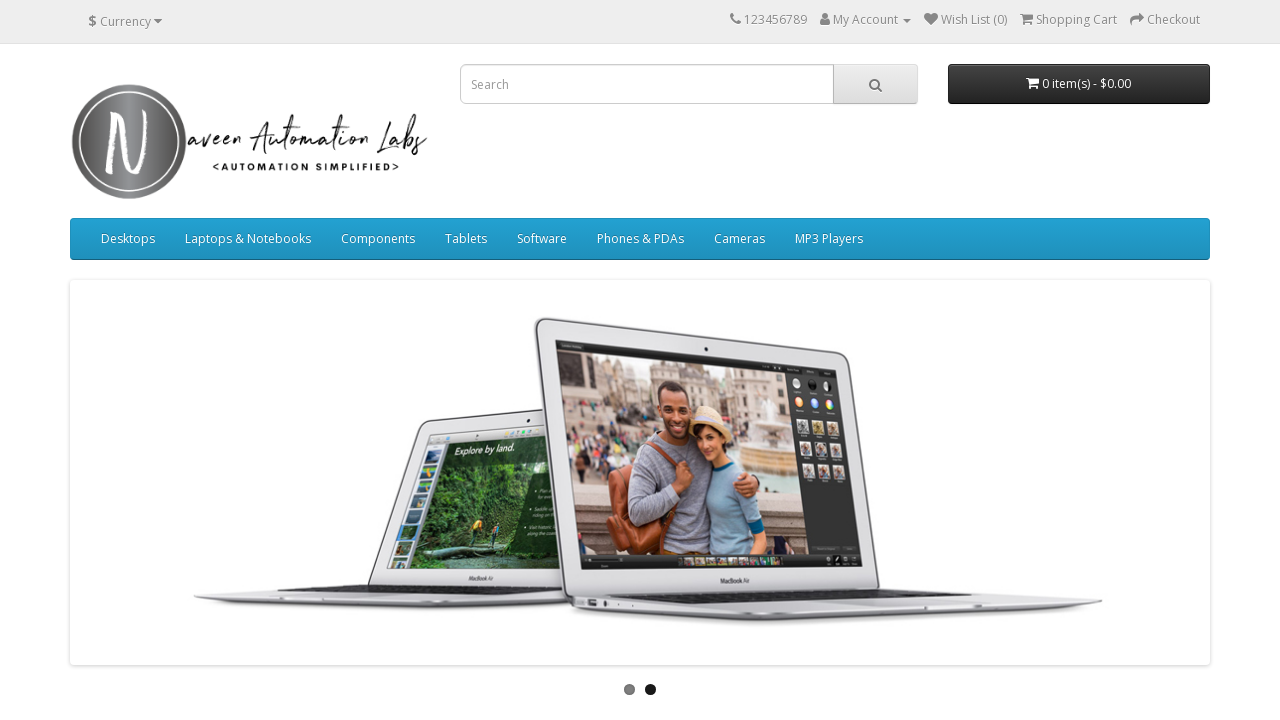